Tests the search functionality on VOA Learning English website by searching for "learning english" and verifying the first result title

Starting URL: https://learningenglish.voanews.com/p/5610.html

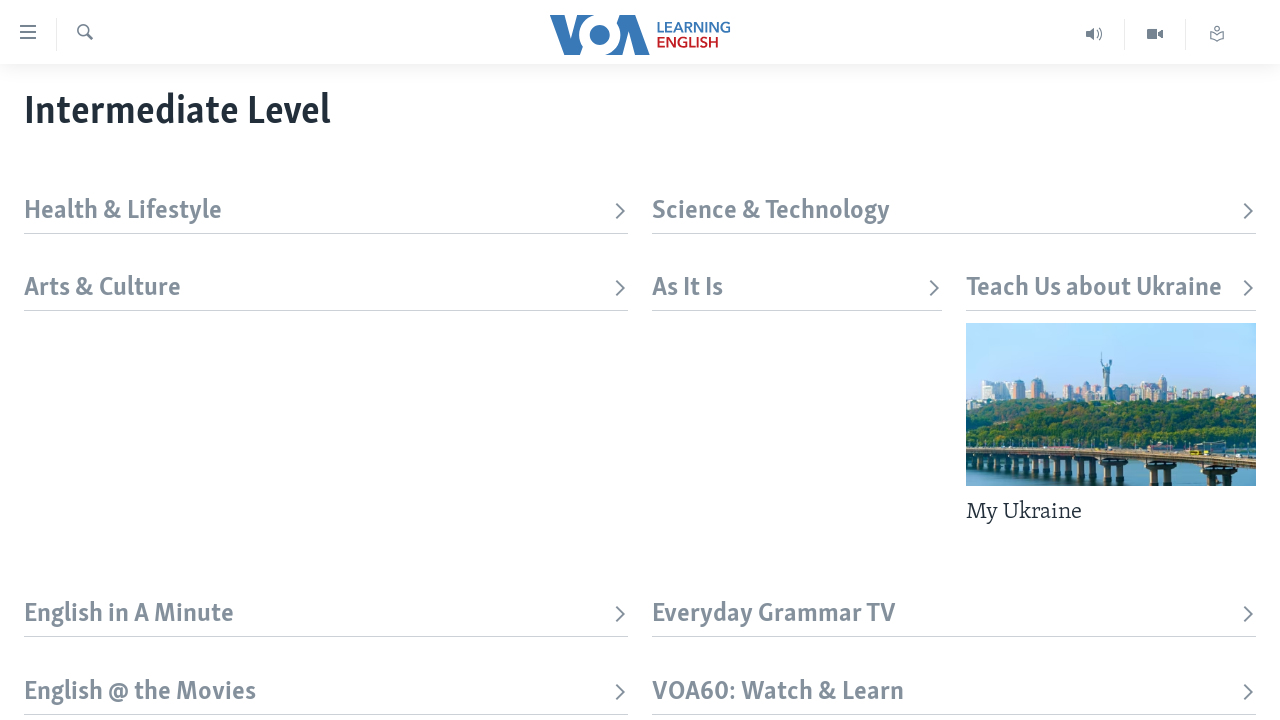

Clicked search trigger to open search field at (84, 34) on xpath=//div[@id='page']//label[contains(@class, 'top-srch-trigger')]
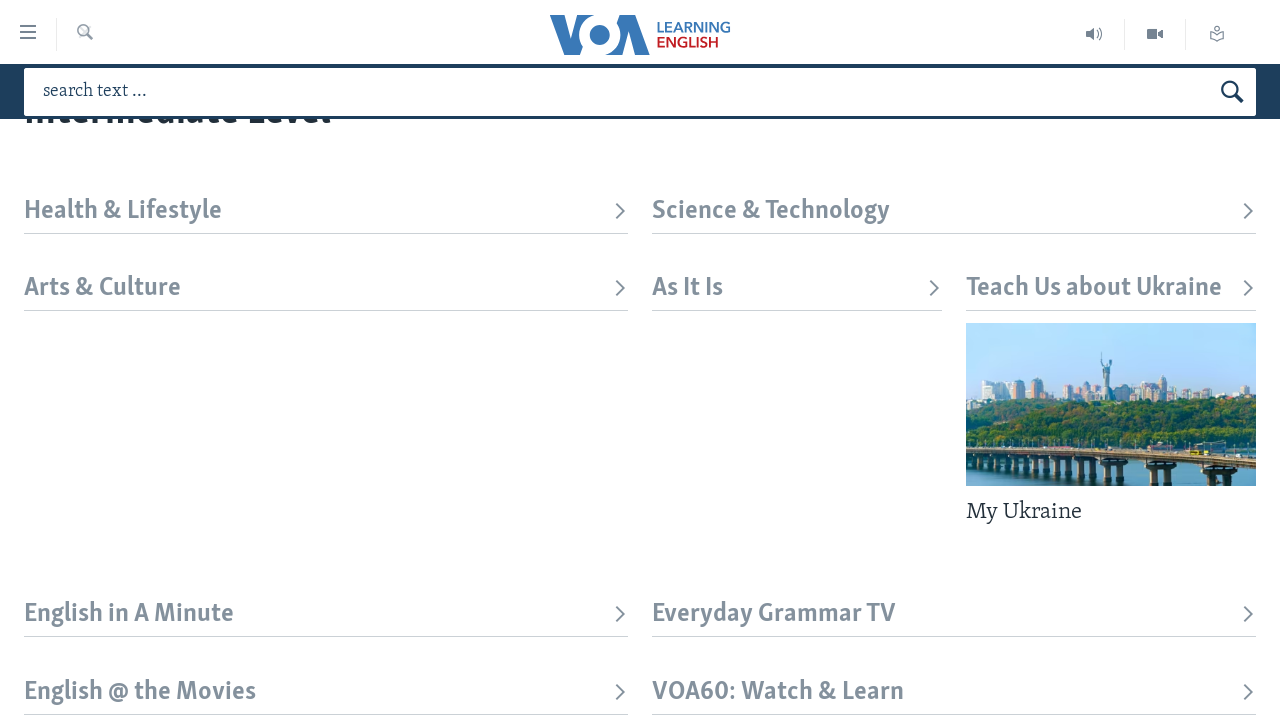

Filled search input with 'learning english' on #txtHeaderSearch
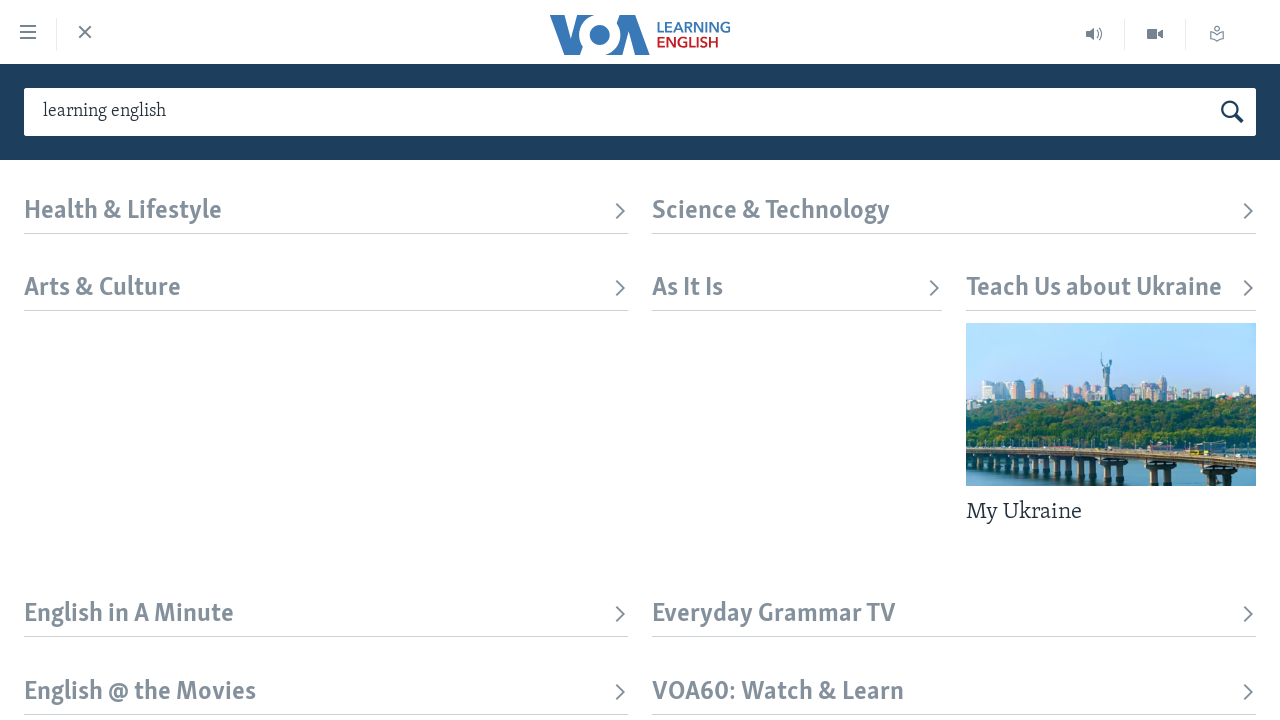

Clicked search button to execute search at (1232, 112) on button
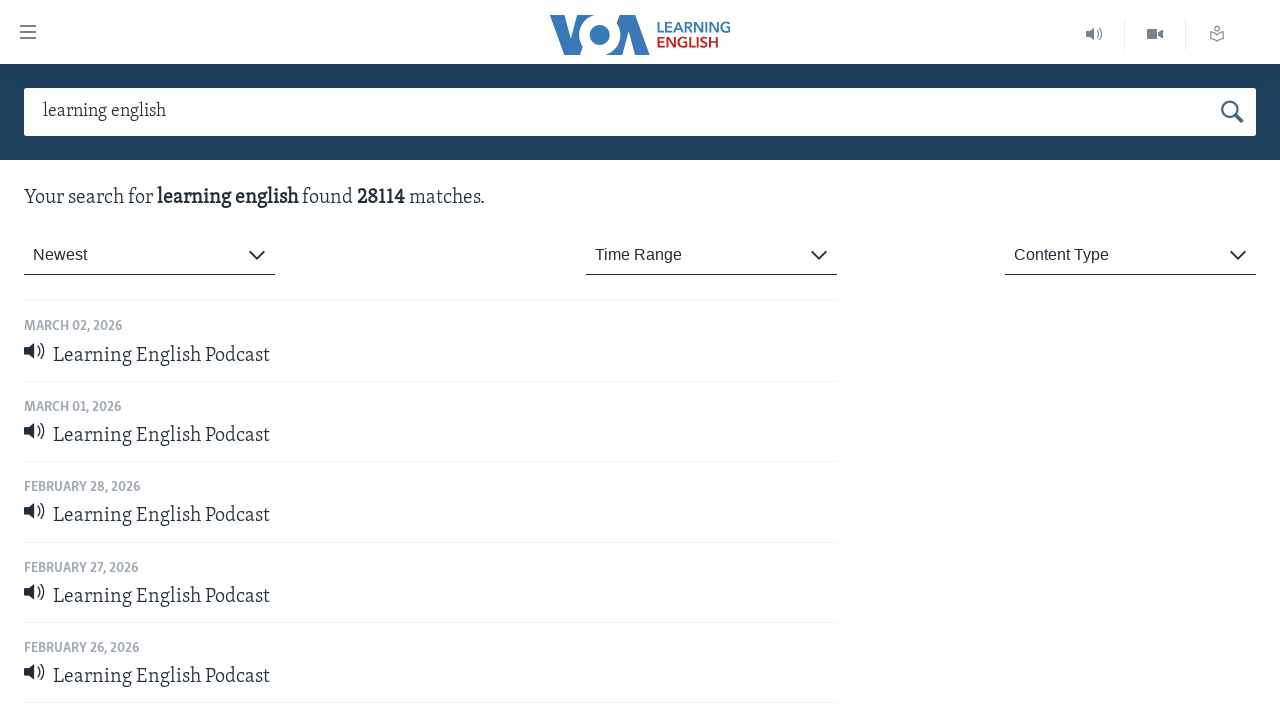

Search results loaded and first result title is visible
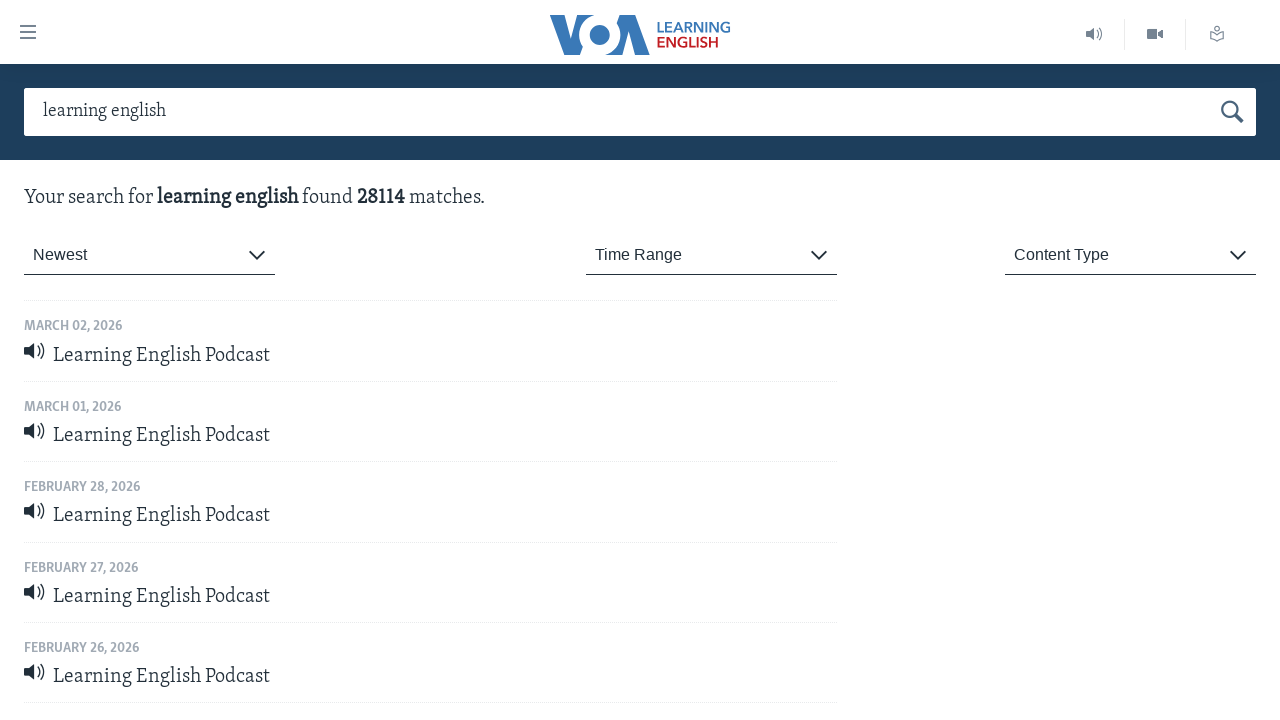

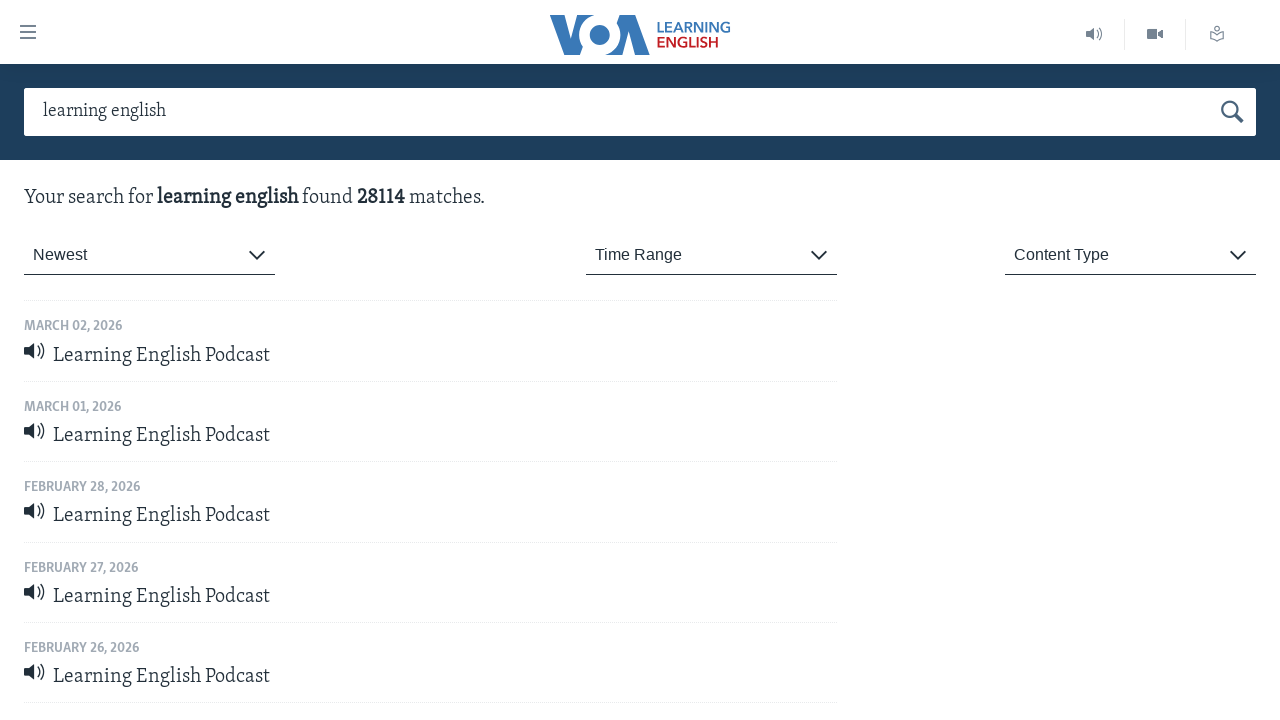